Adds specific vegetables (Cucumber, Brocolli, Beetroot, Carrot) to cart by finding them in the product list and clicking their add to cart buttons

Starting URL: https://rahulshettyacademy.com/seleniumPractise/#/

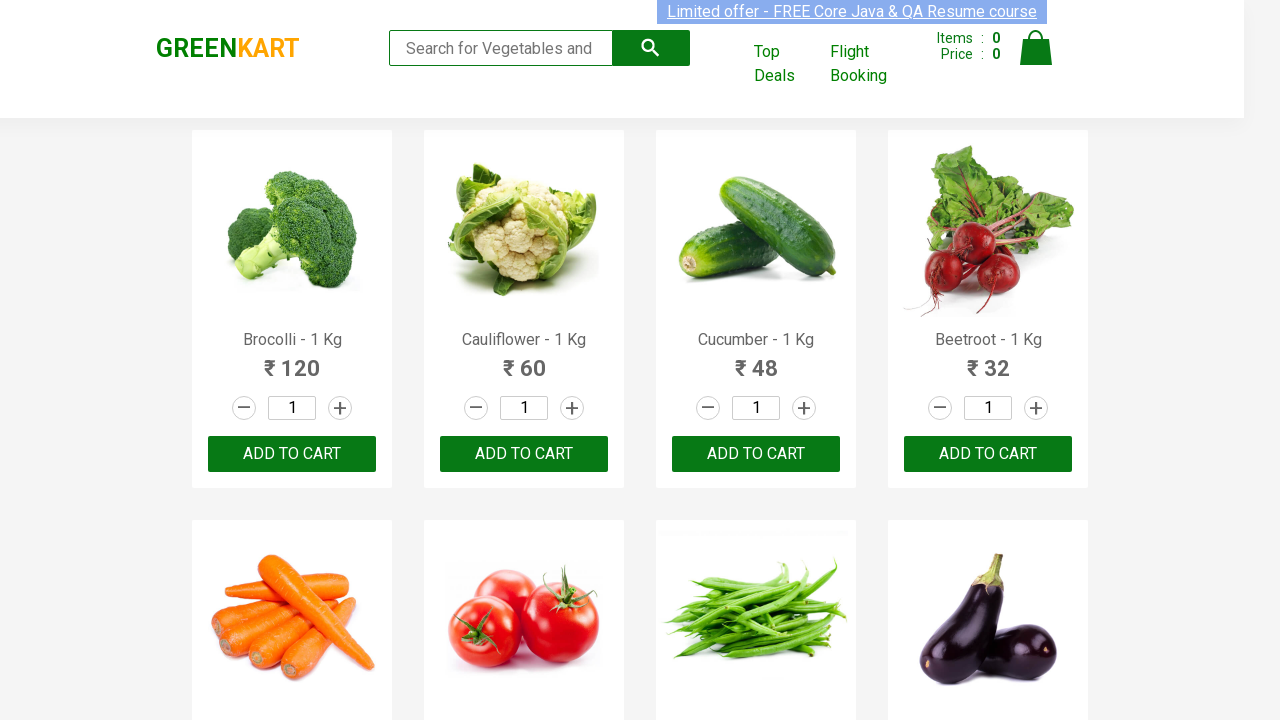

Waited for product list to load
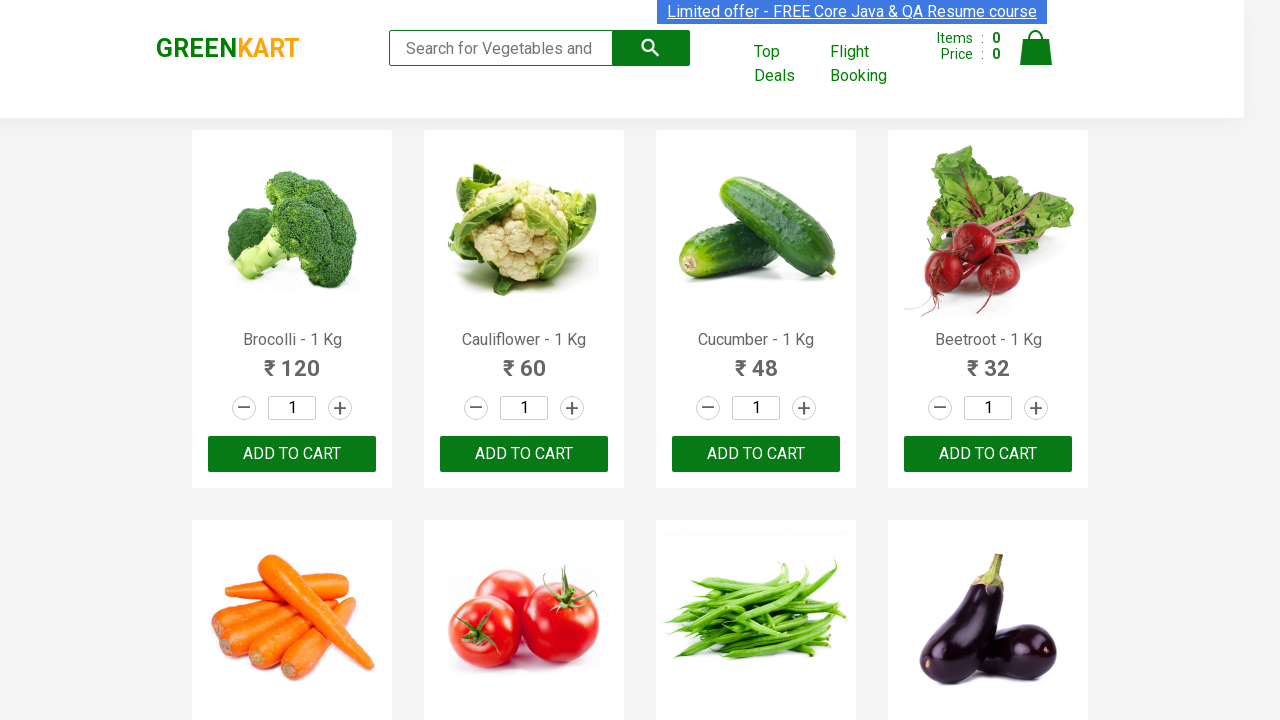

Retrieved all product elements from page
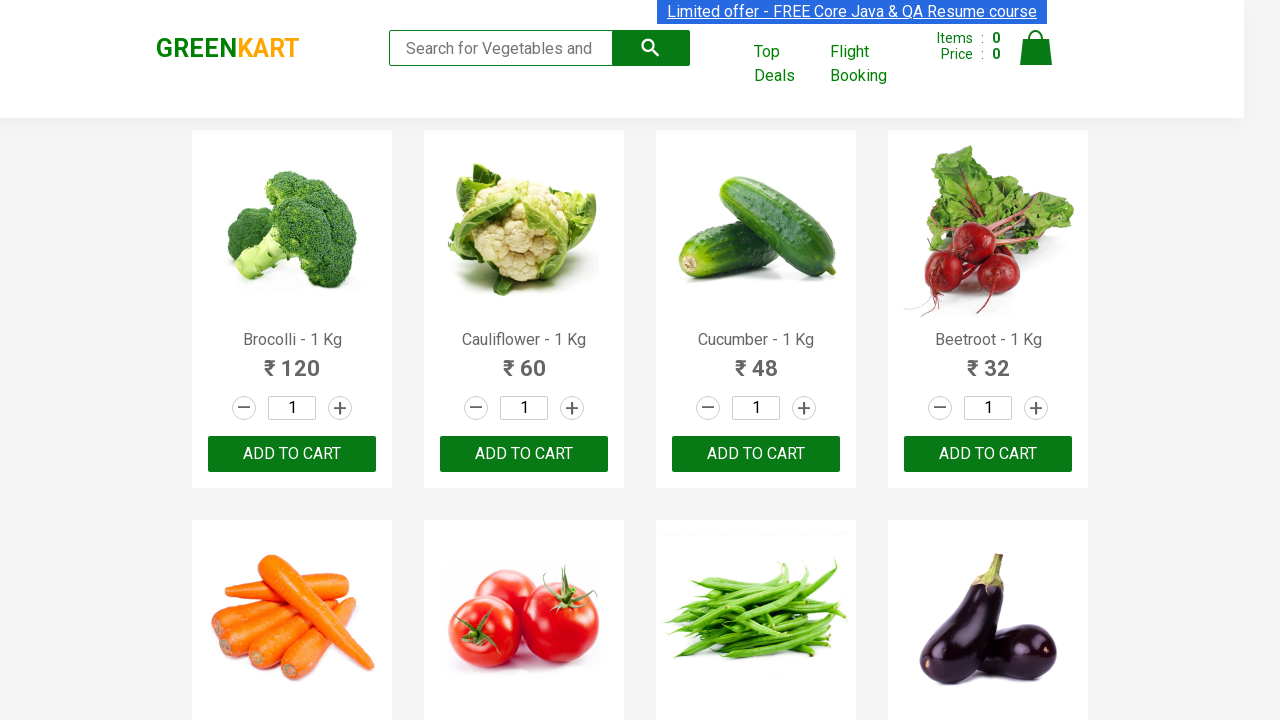

Added Brocolli to cart at (292, 454) on xpath=//div[@class='product-action']/button >> nth=0
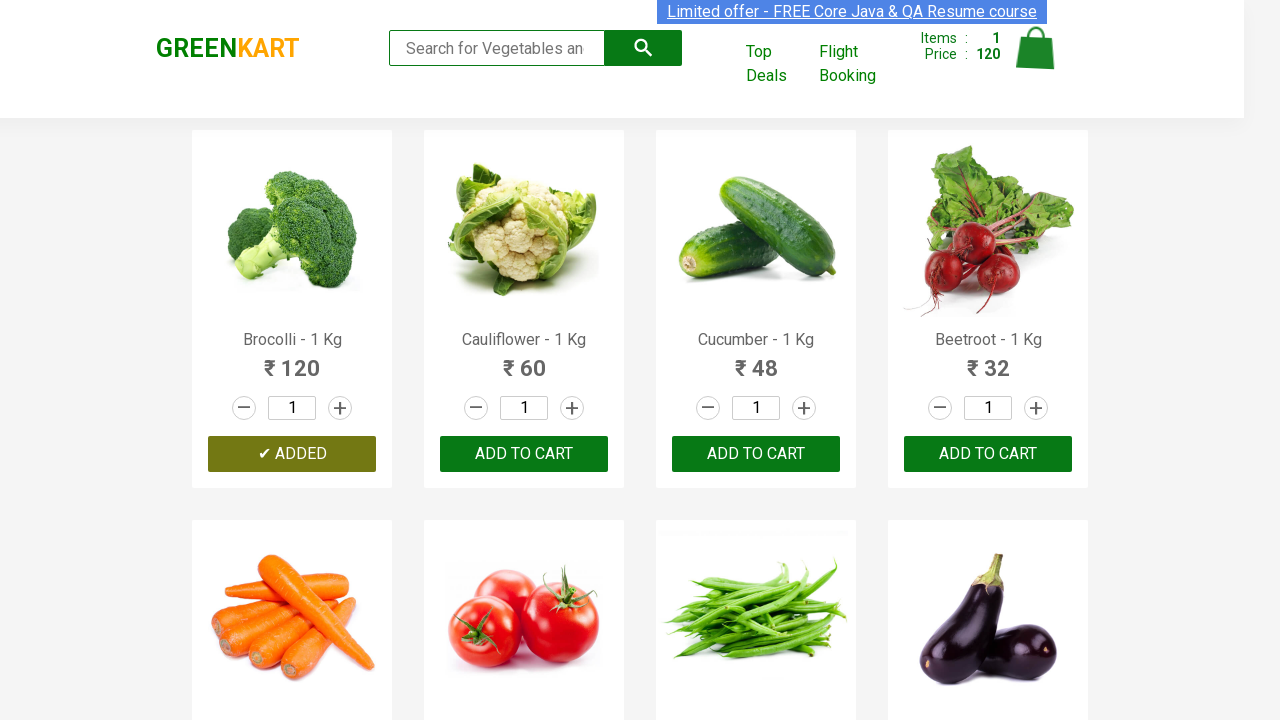

Added Cucumber to cart at (756, 454) on xpath=//div[@class='product-action']/button >> nth=2
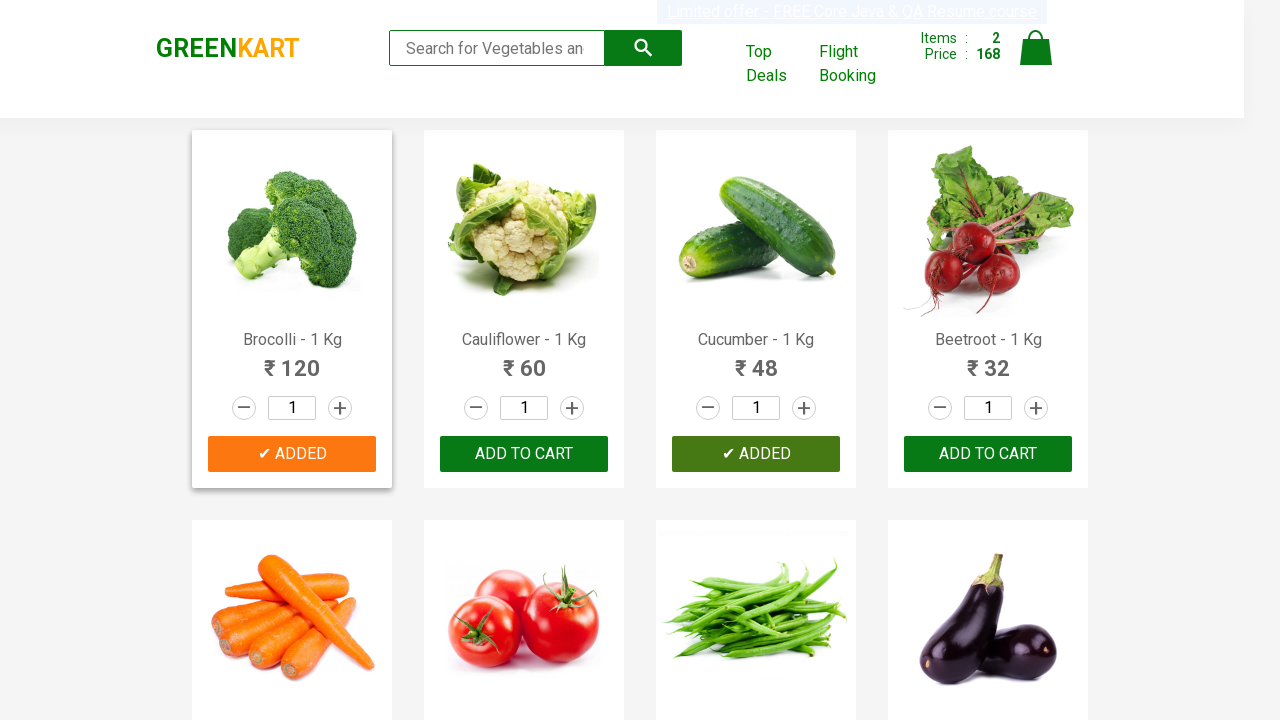

Added Beetroot to cart at (988, 454) on xpath=//div[@class='product-action']/button >> nth=3
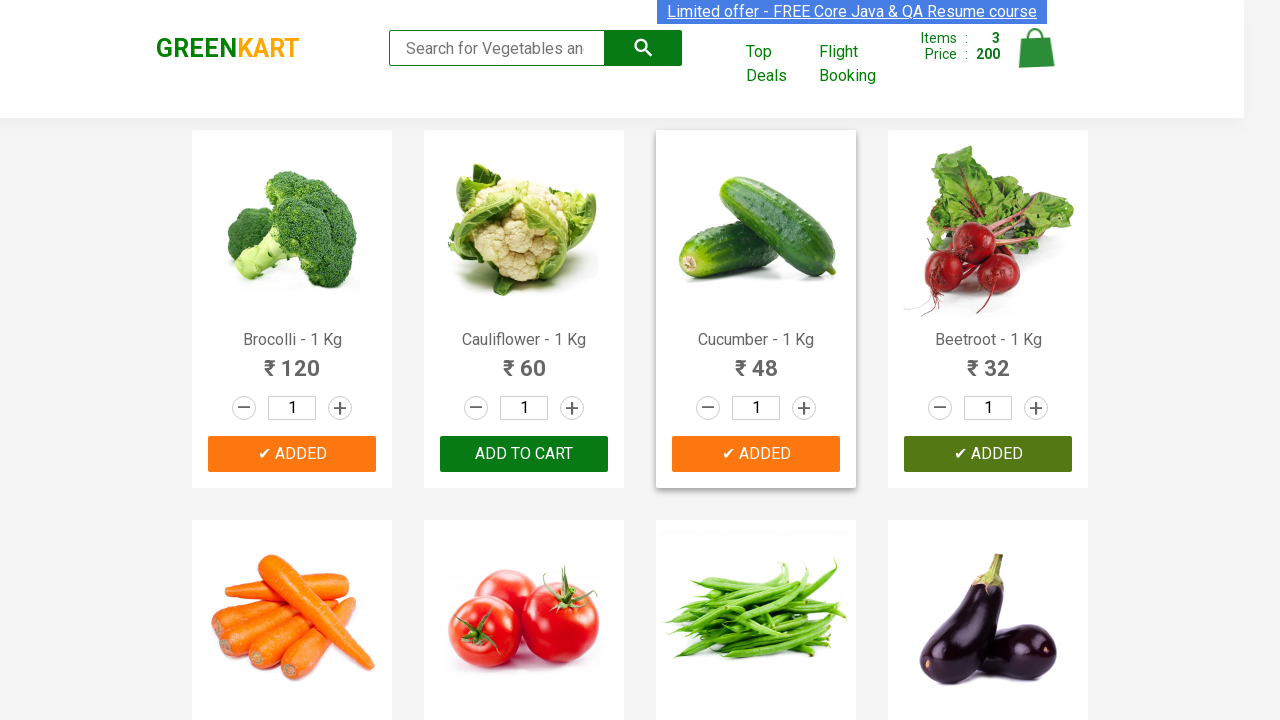

Added Carrot to cart at (292, 360) on xpath=//div[@class='product-action']/button >> nth=4
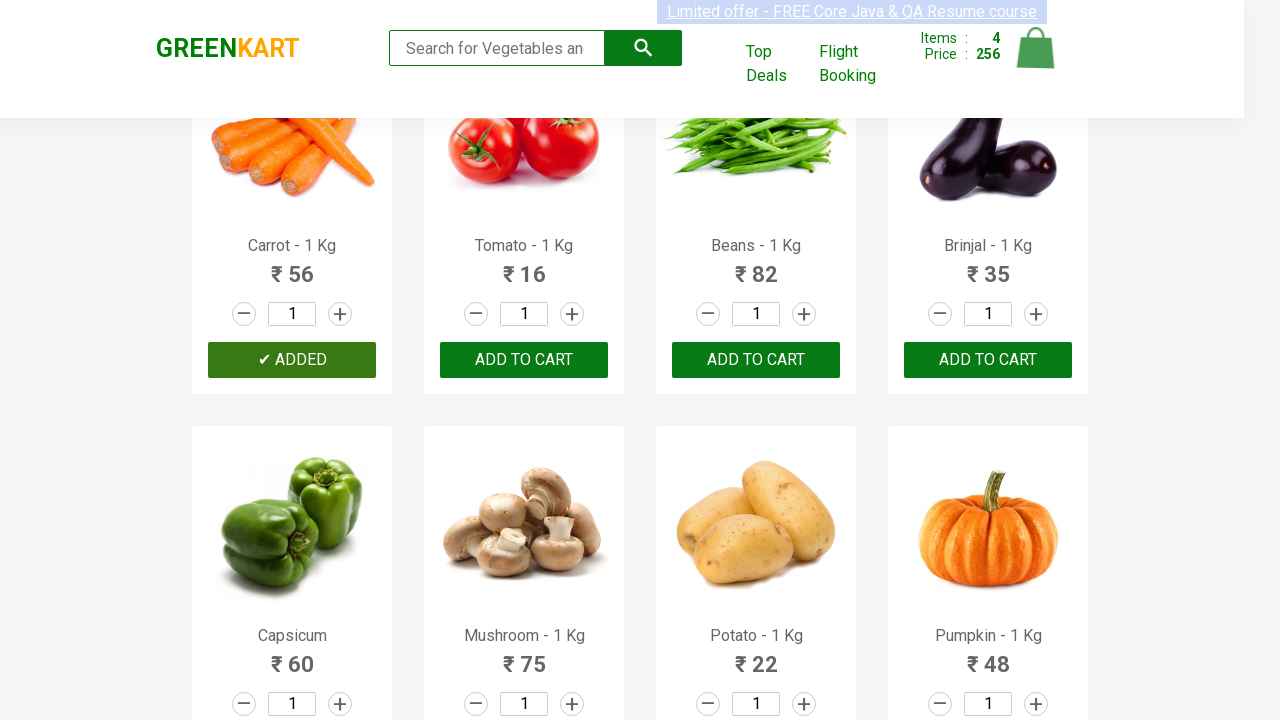

All 4 vegetables successfully added to cart
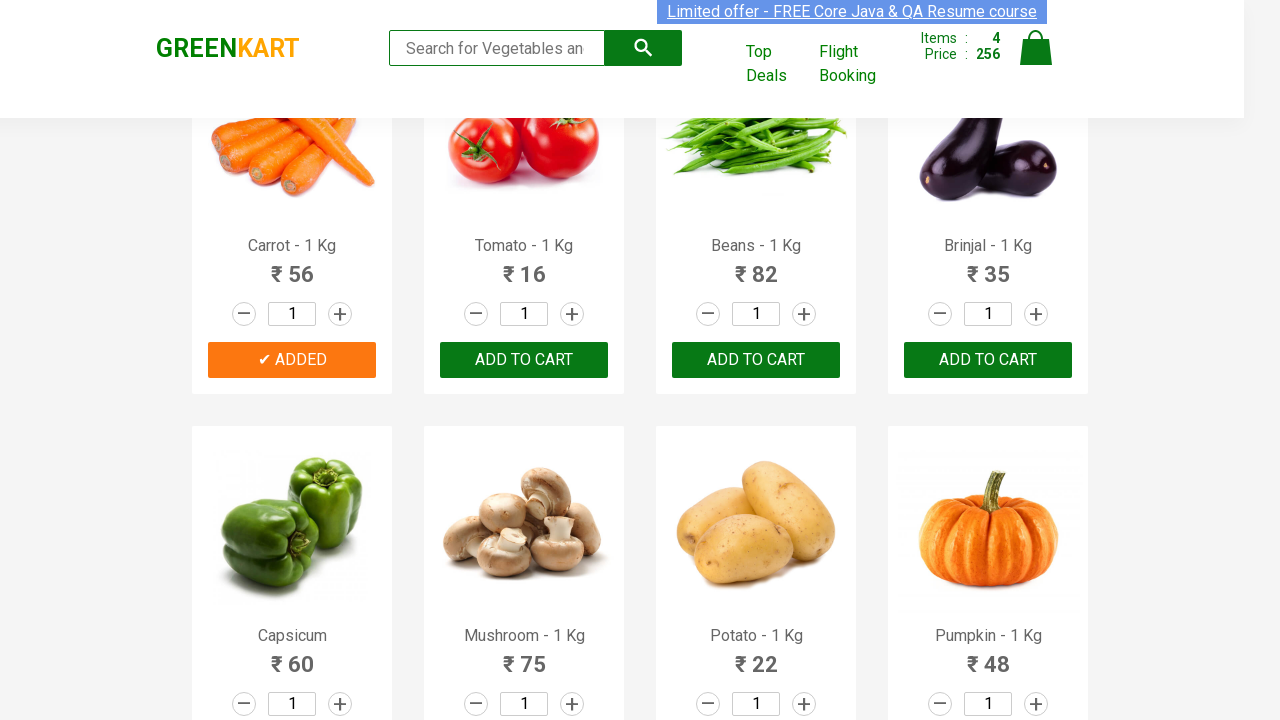

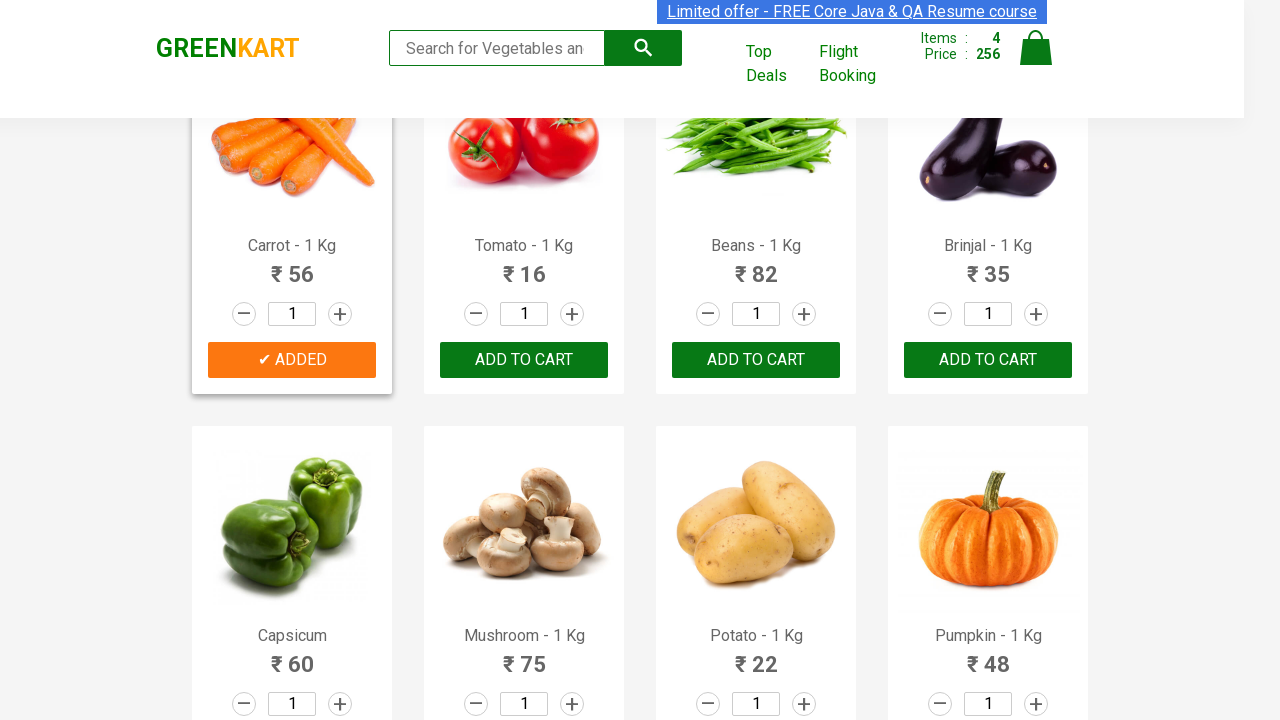